Tests that new todo items are appended to the bottom of the list by creating 3 items and verifying count

Starting URL: https://demo.playwright.dev/todomvc

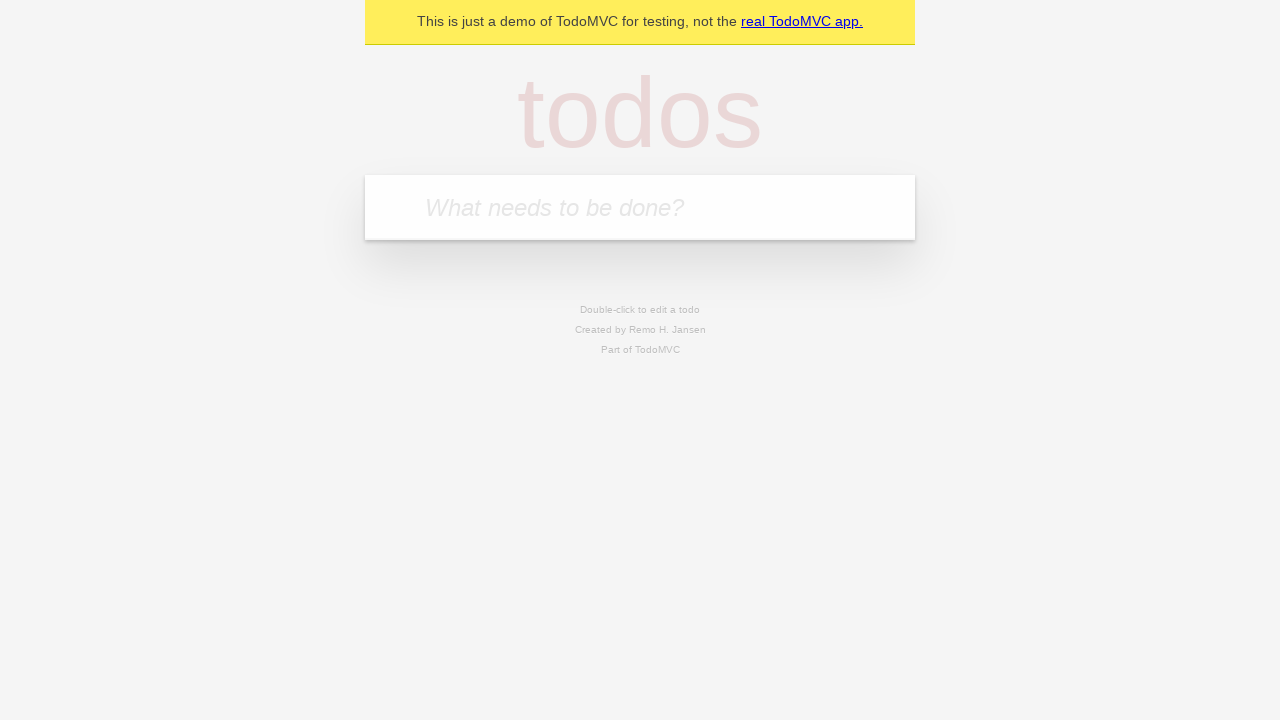

Filled todo input with 'buy some cheese' on internal:attr=[placeholder="What needs to be done?"i]
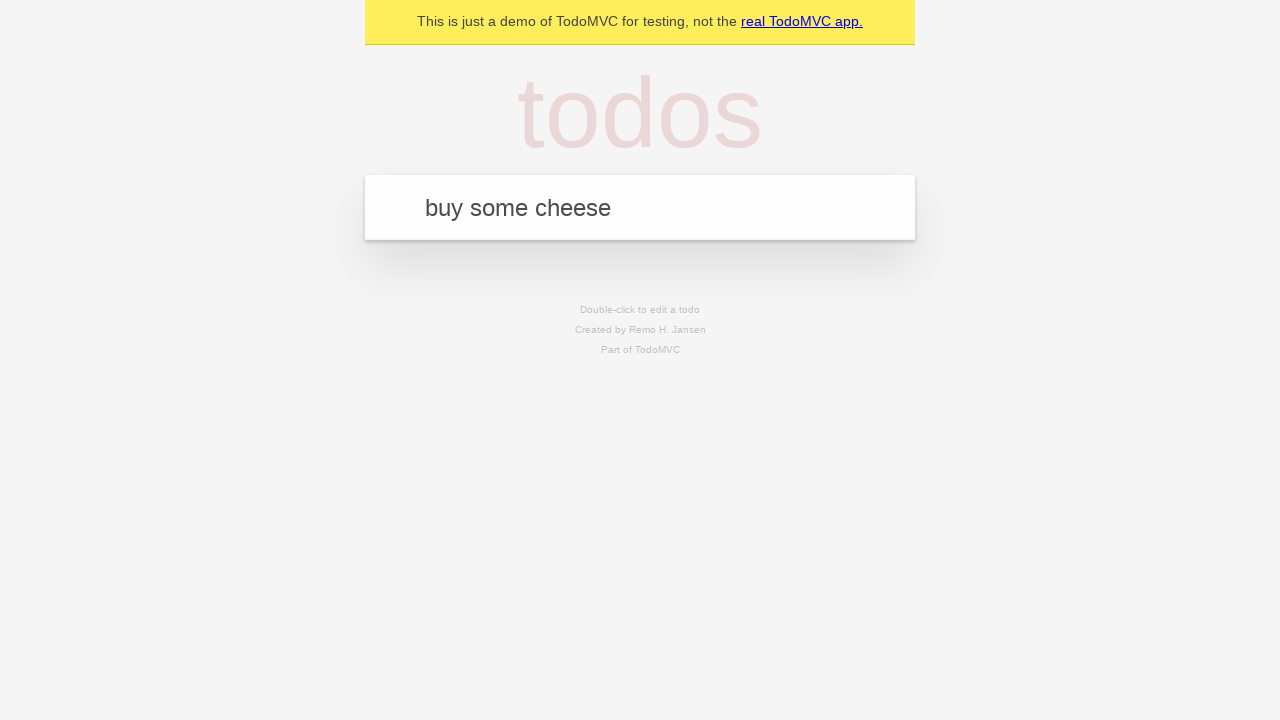

Pressed Enter to create todo item 'buy some cheese' on internal:attr=[placeholder="What needs to be done?"i]
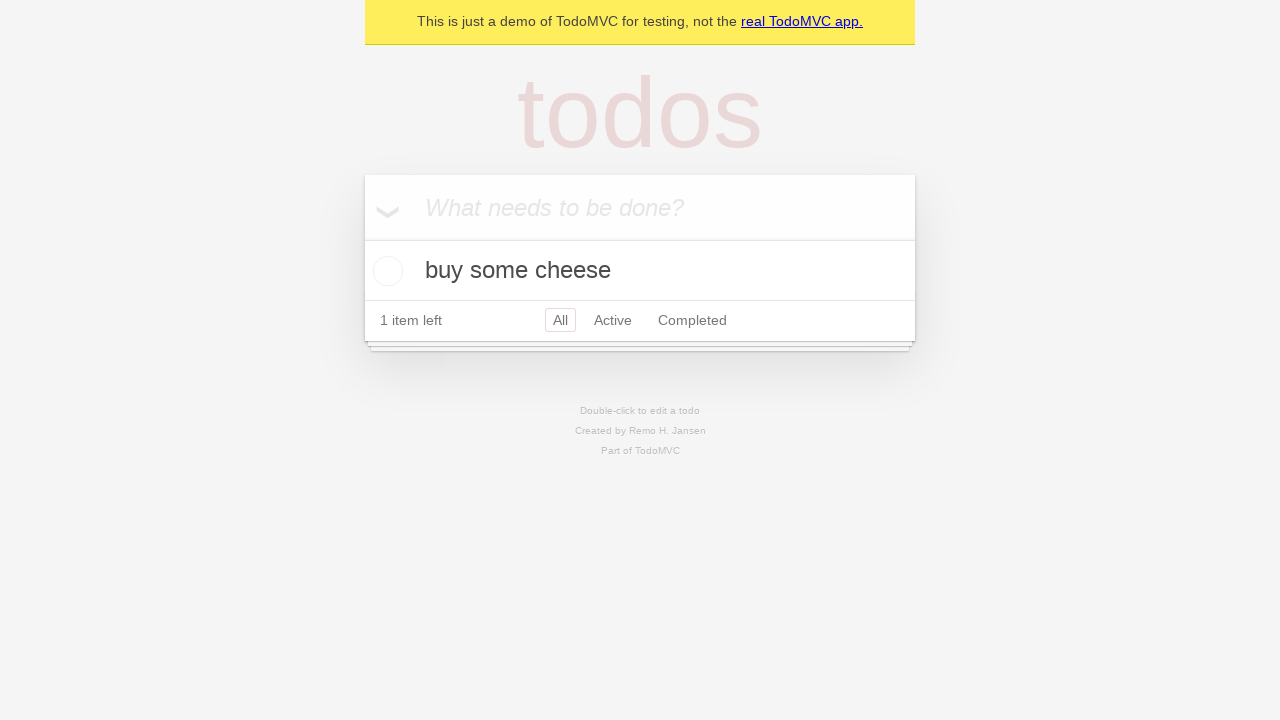

Filled todo input with 'feed the cat' on internal:attr=[placeholder="What needs to be done?"i]
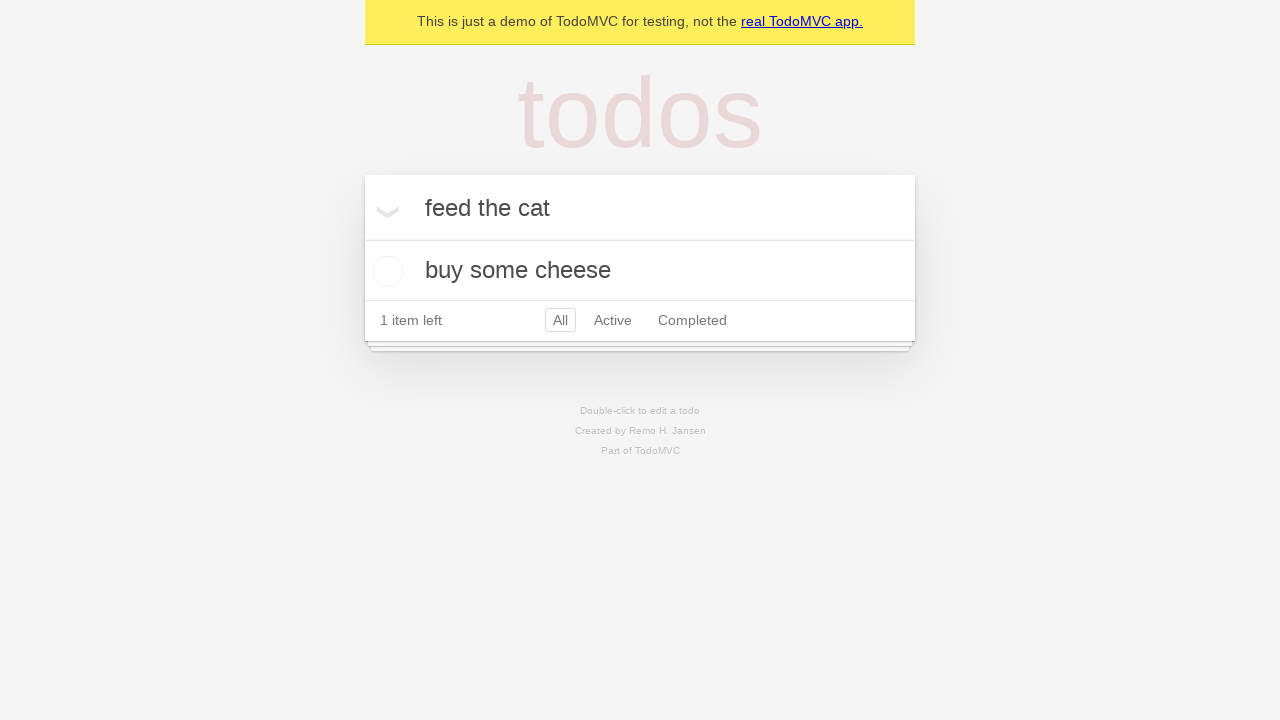

Pressed Enter to create todo item 'feed the cat' on internal:attr=[placeholder="What needs to be done?"i]
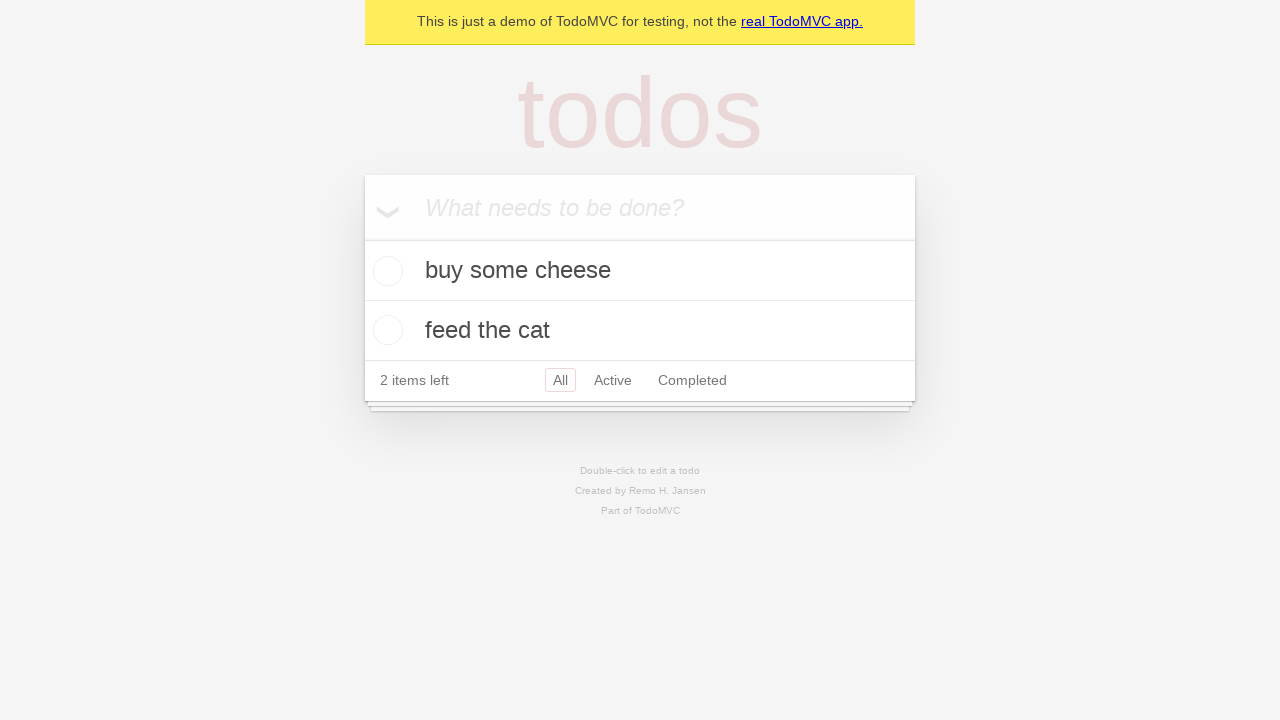

Filled todo input with 'book a doctors appointment' on internal:attr=[placeholder="What needs to be done?"i]
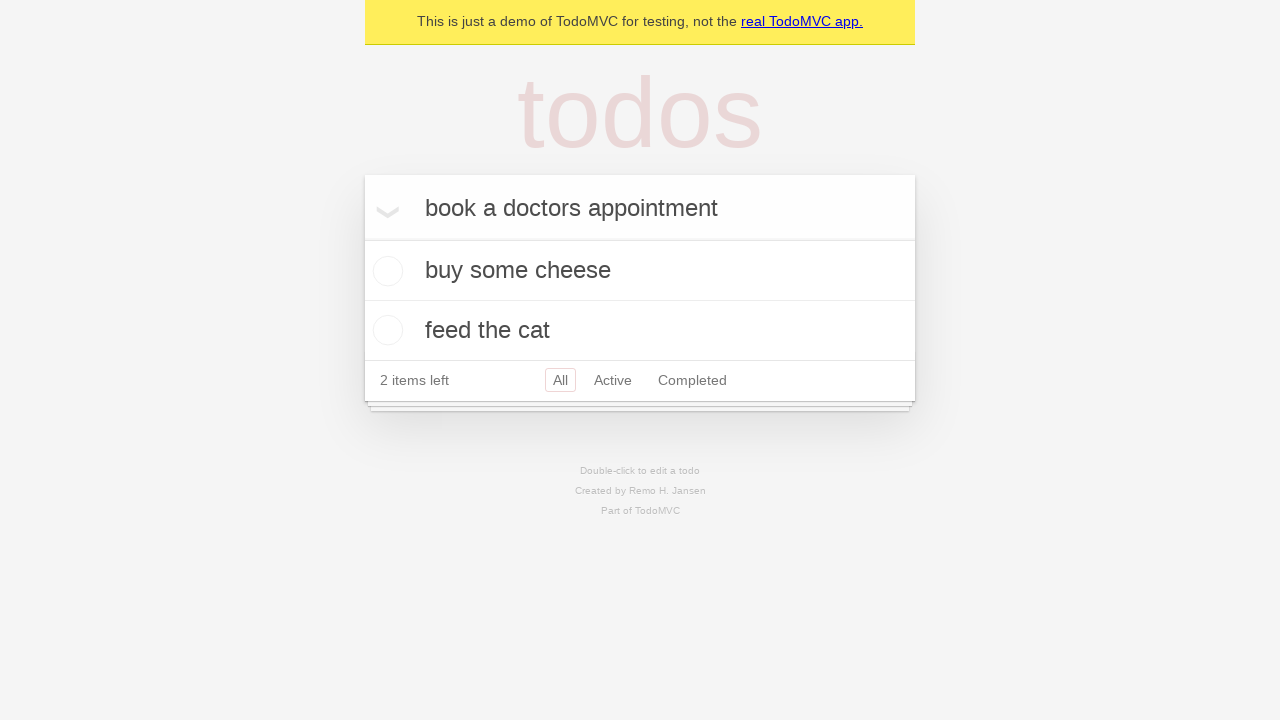

Pressed Enter to create todo item 'book a doctors appointment' on internal:attr=[placeholder="What needs to be done?"i]
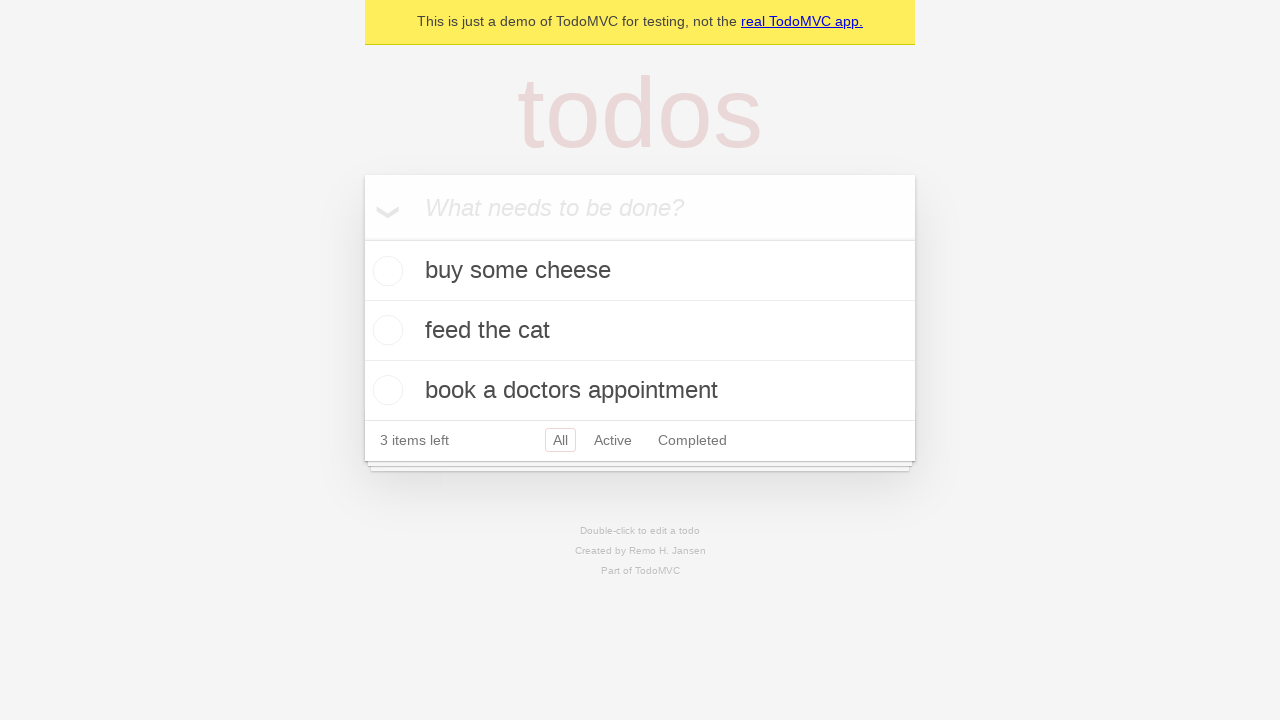

Waited for '3 items left' text to appear
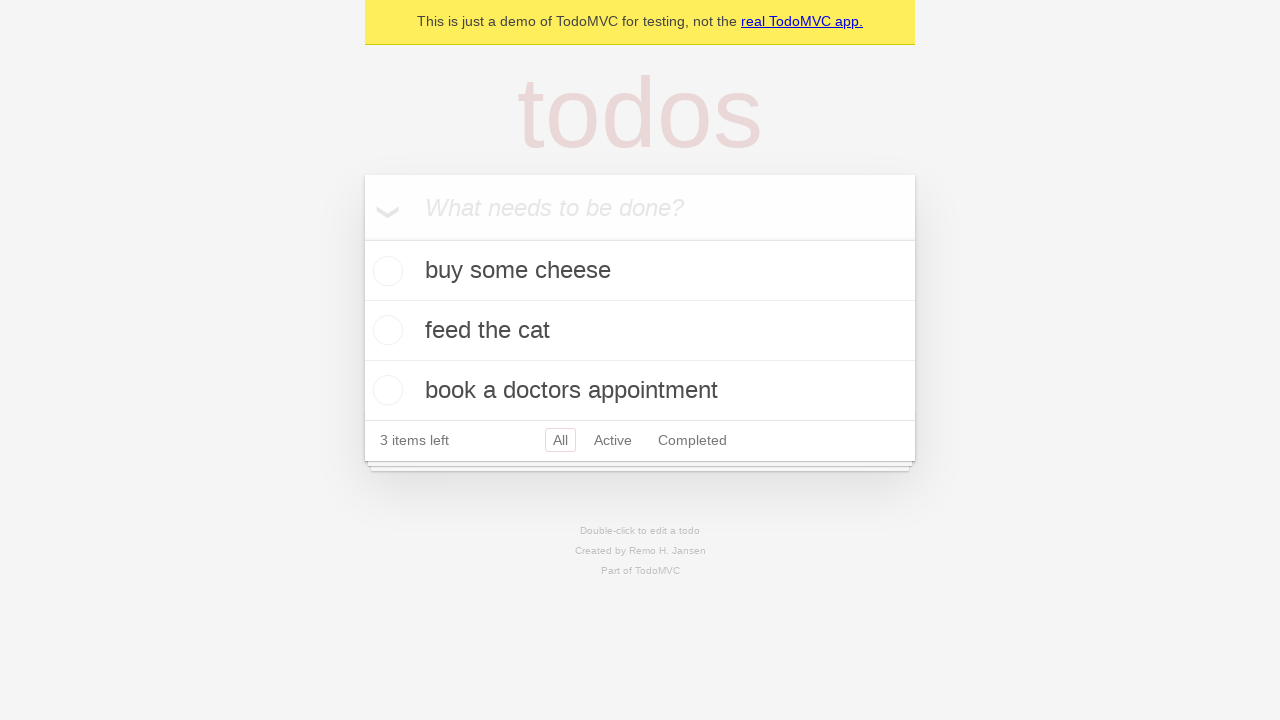

Waited for todo-count element to be visible
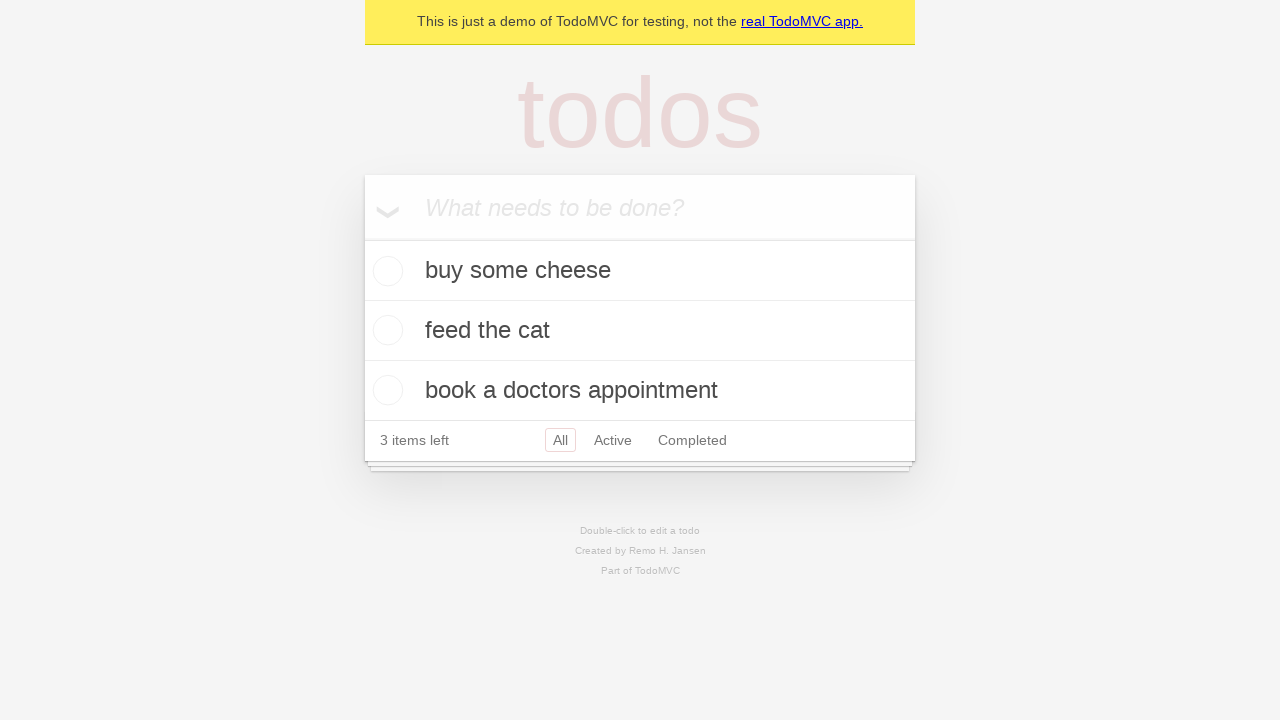

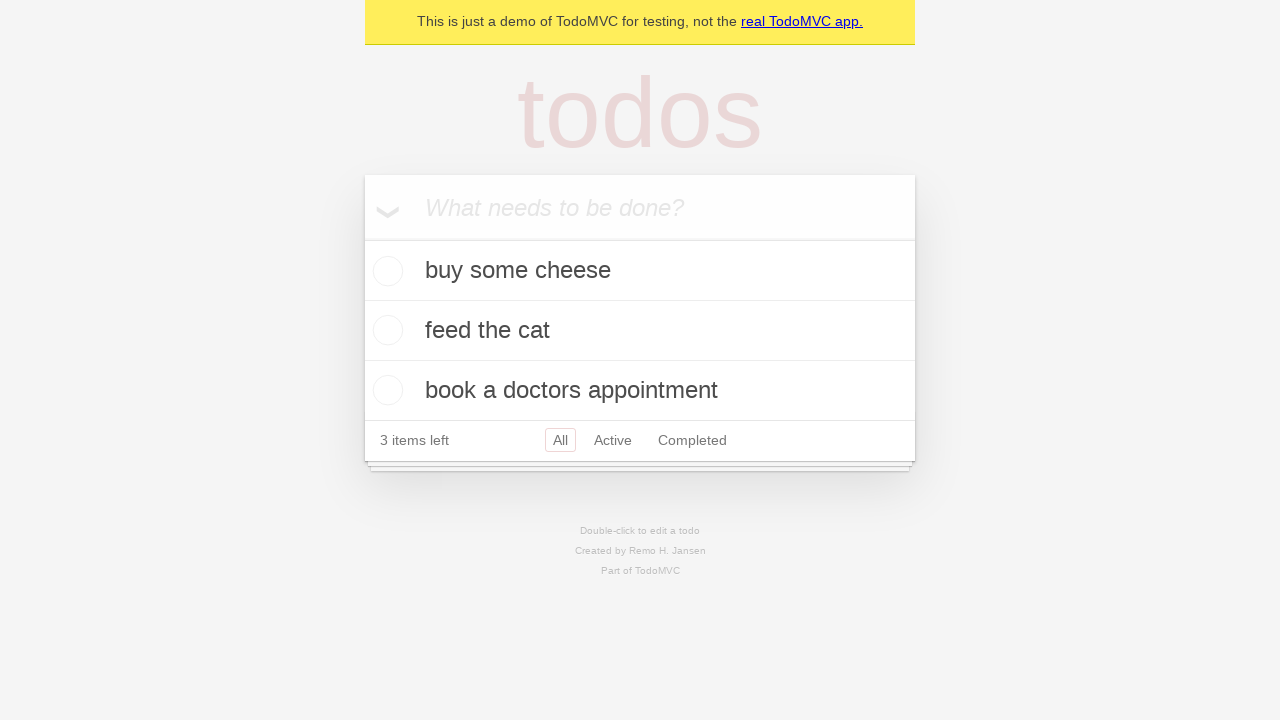